Tests Agoda hotel search interface by clicking on the autocomplete search box and then clicking on the text input field to initiate a search

Starting URL: https://www.agoda.com/ko-kr/

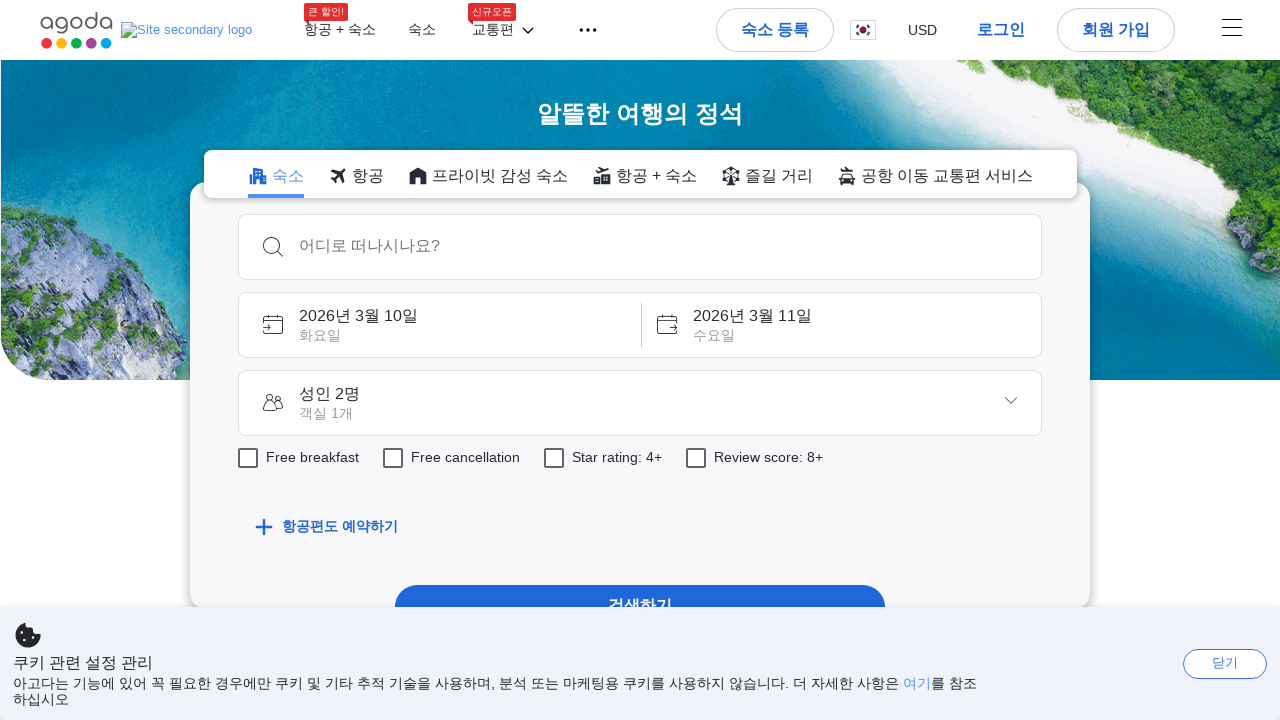

Clicked on the autocomplete search box to activate search at (640, 247) on #autocomplete-box
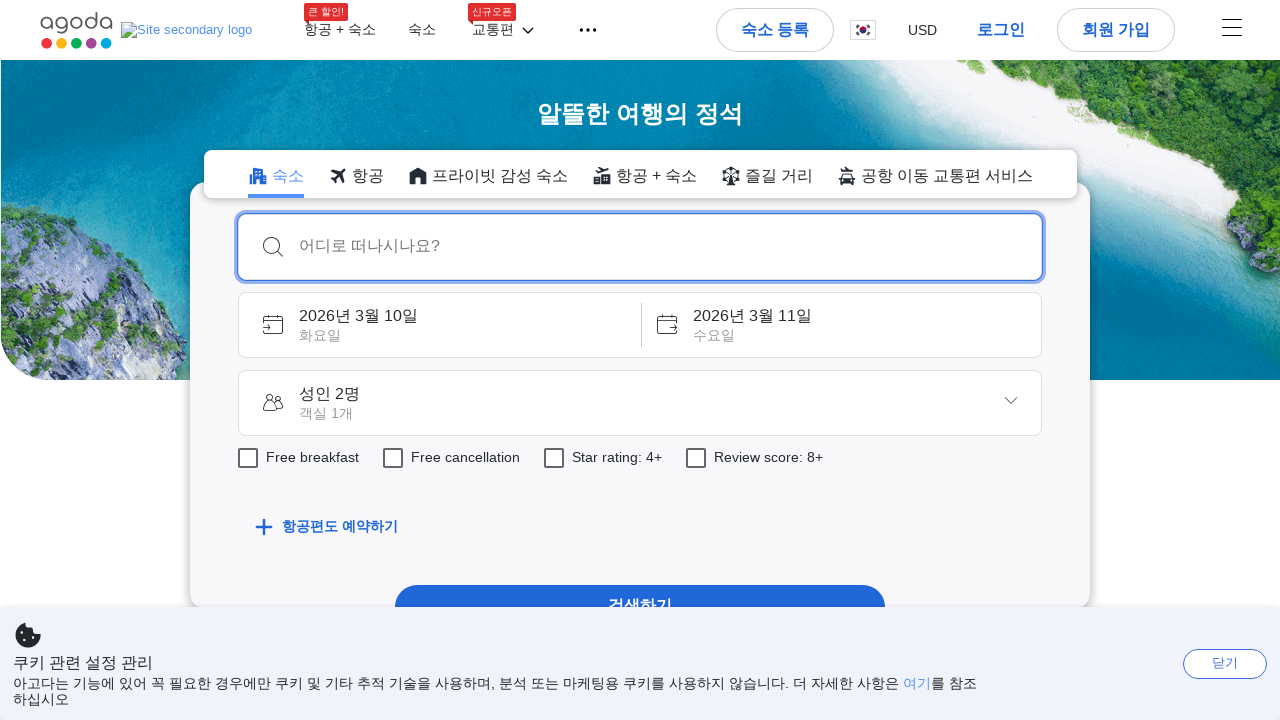

Text input field appeared
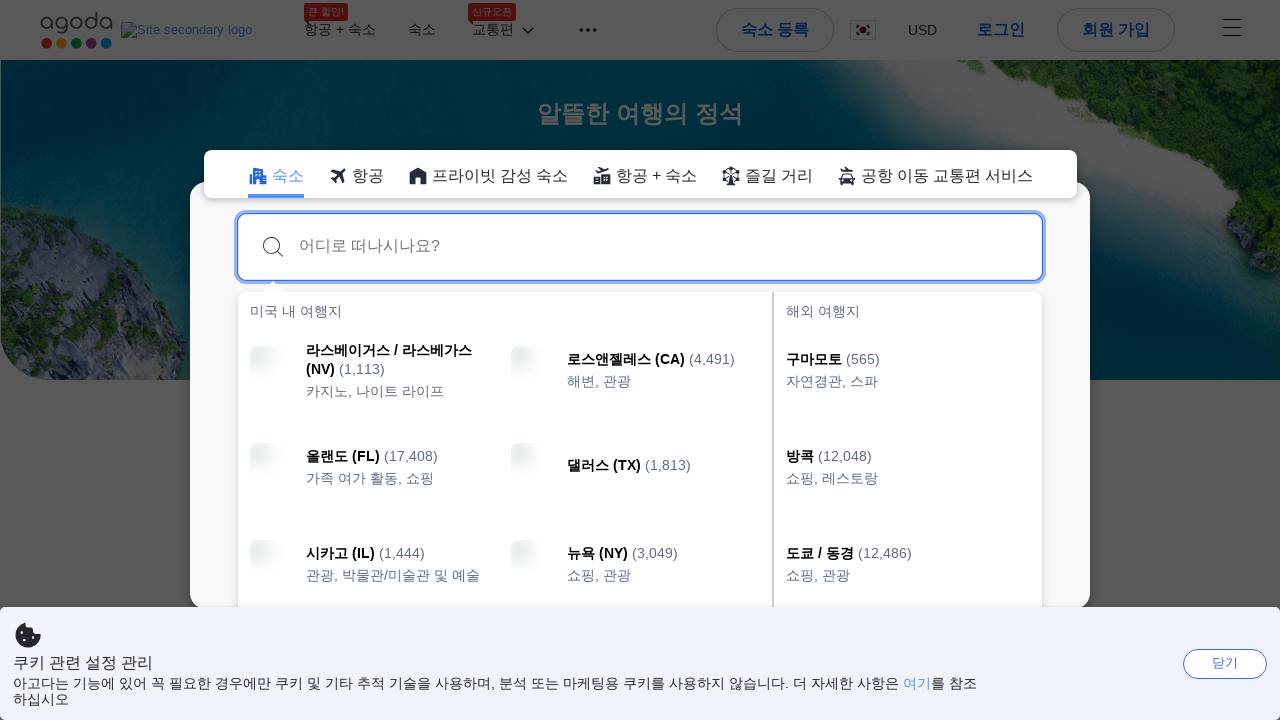

Clicked on the text input field to initiate search at (660, 246) on #textInput
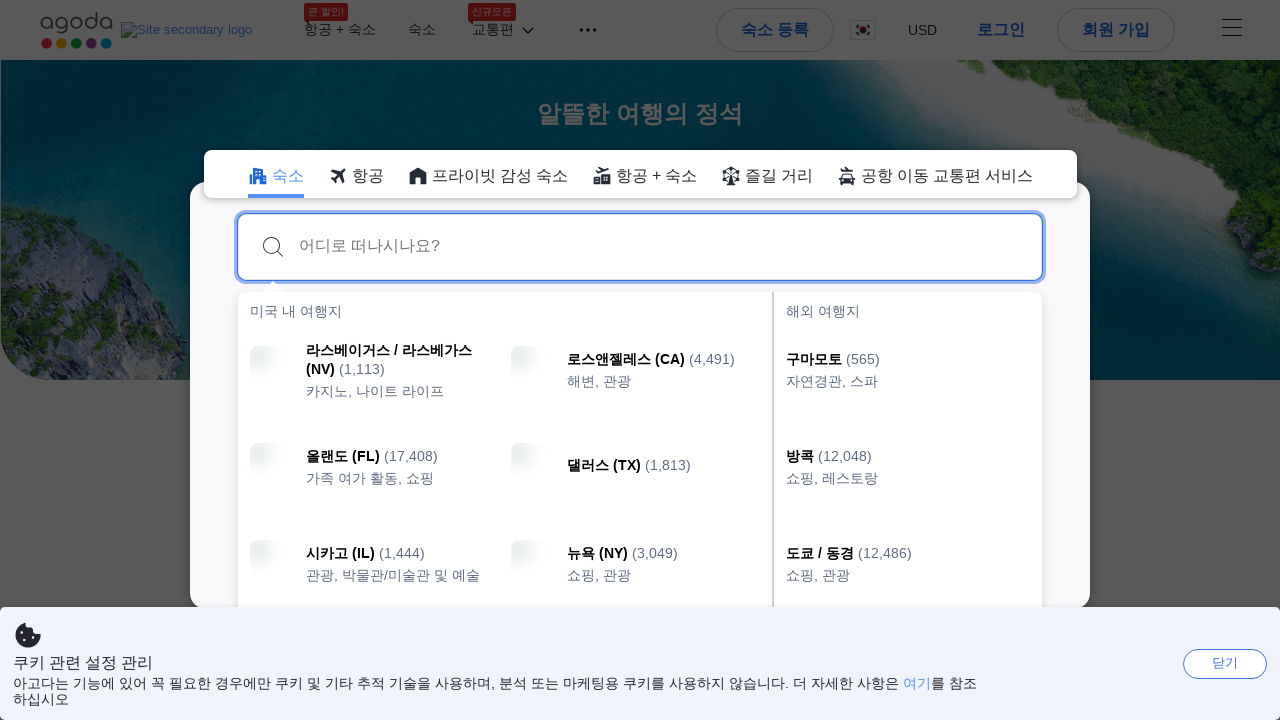

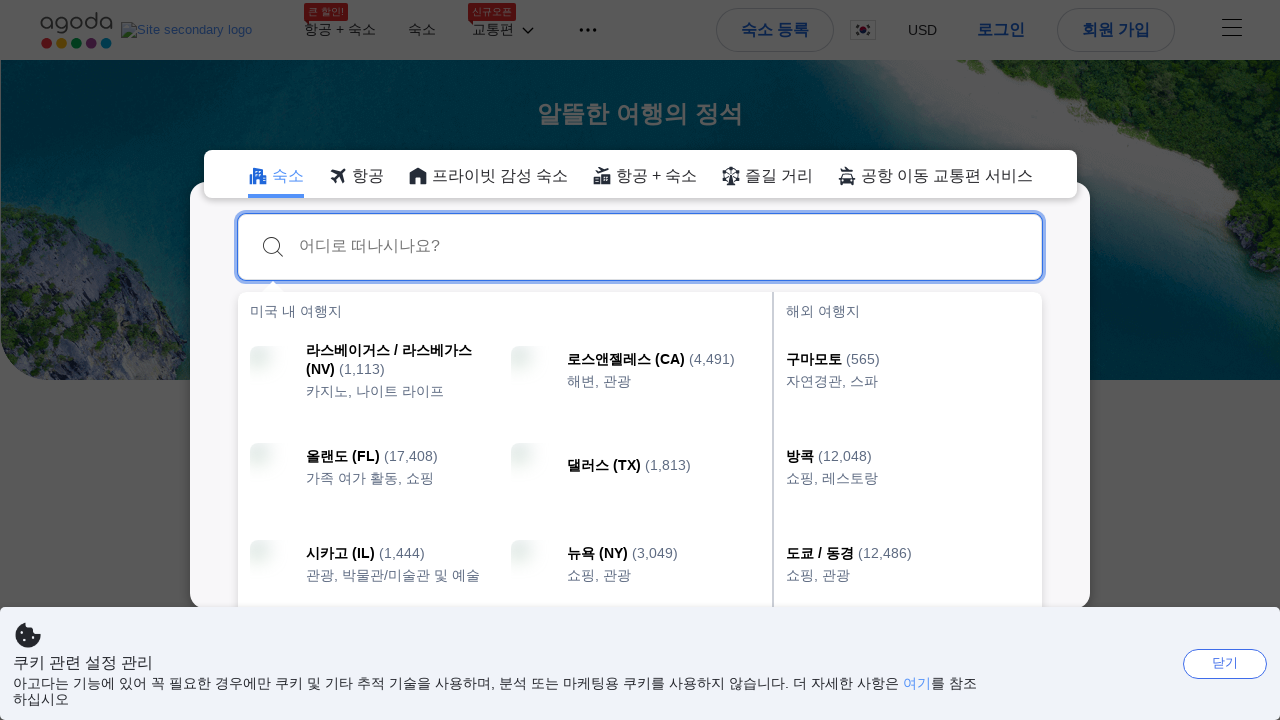